Tests form validation by clicking a submit button without filling required fields and verifying that a validation message for the name field appears.

Starting URL: http://qxf2.com/selenium-tutorial-main

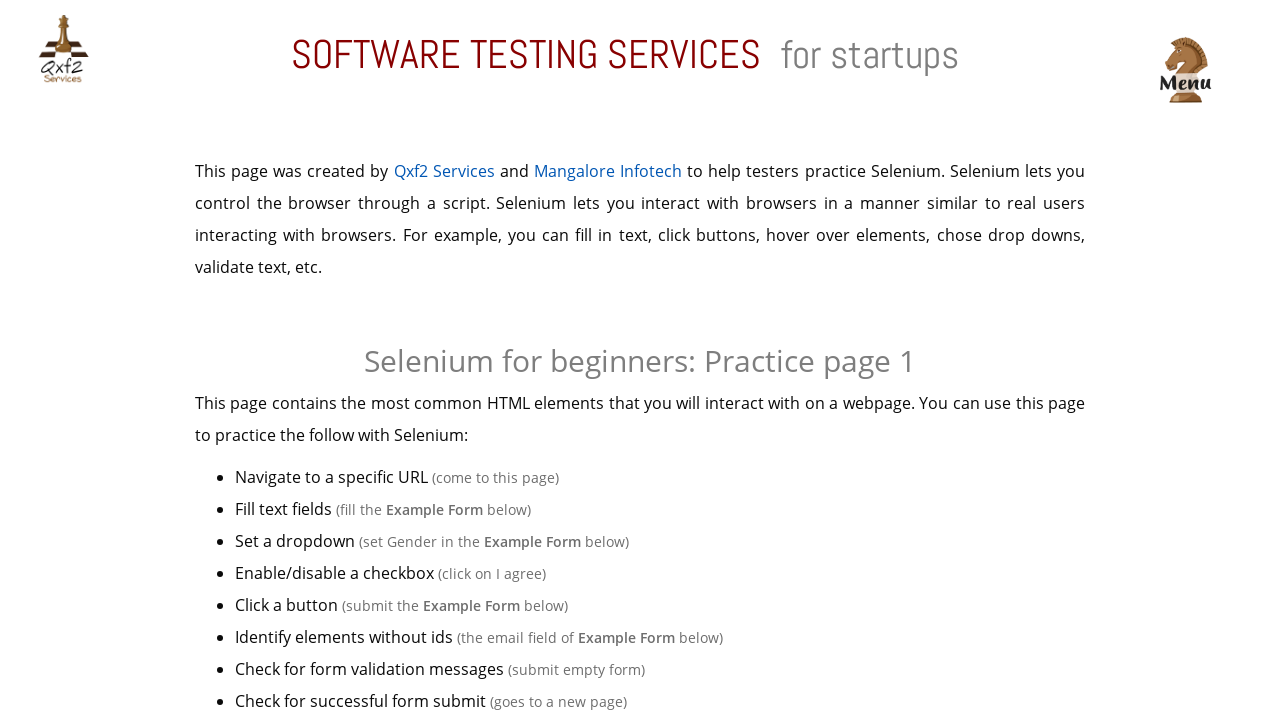

Clicked the 'Click me!' submit button without filling required fields at (640, 360) on xpath=//button[text()='Click me!']
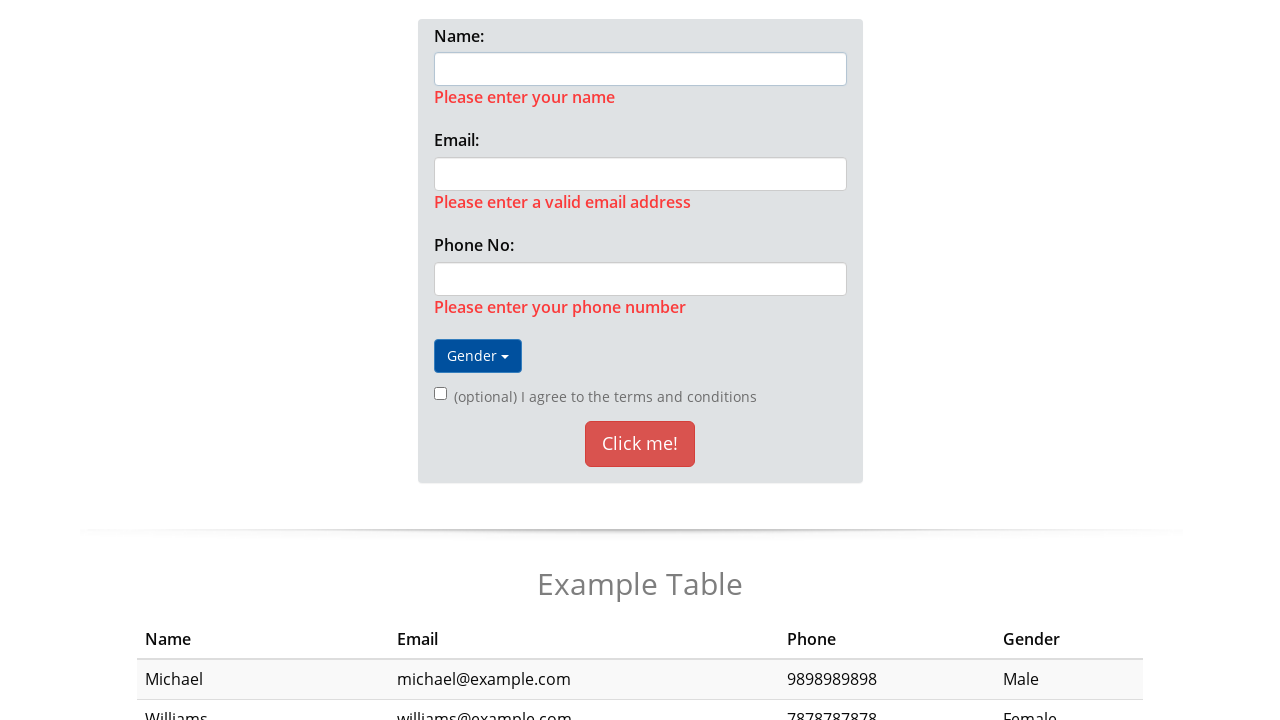

Form validation message for name field appeared
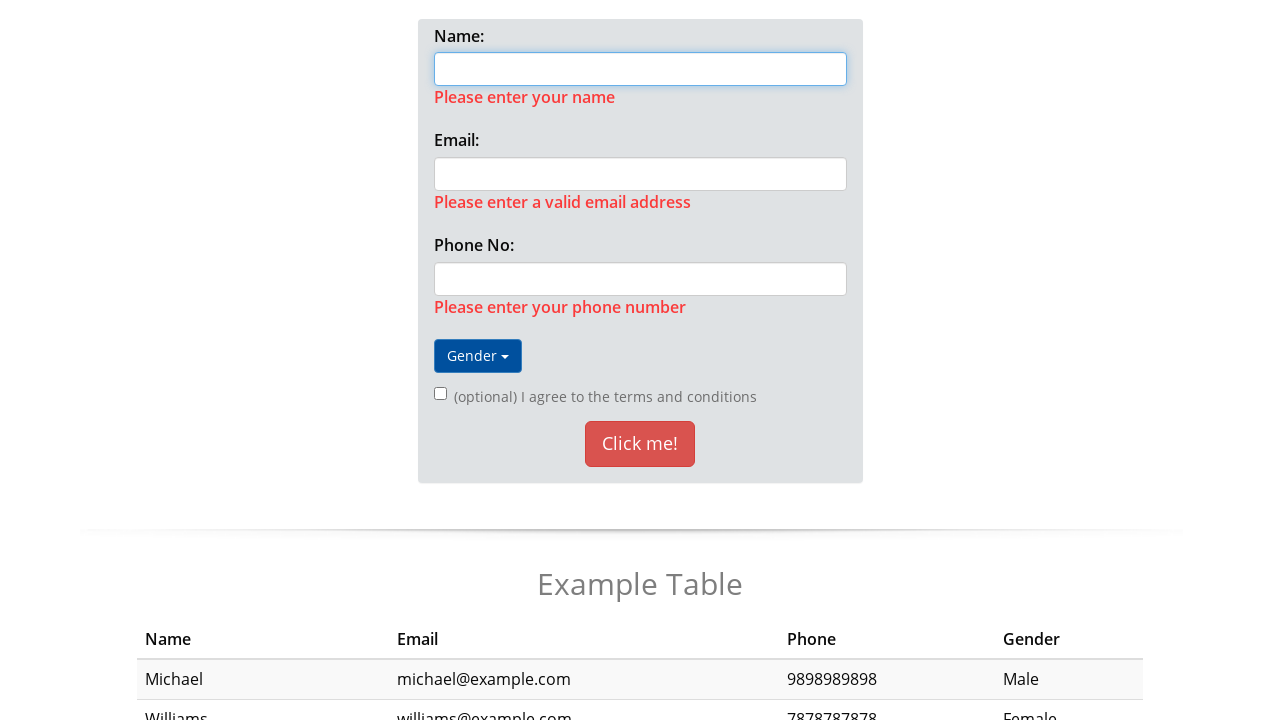

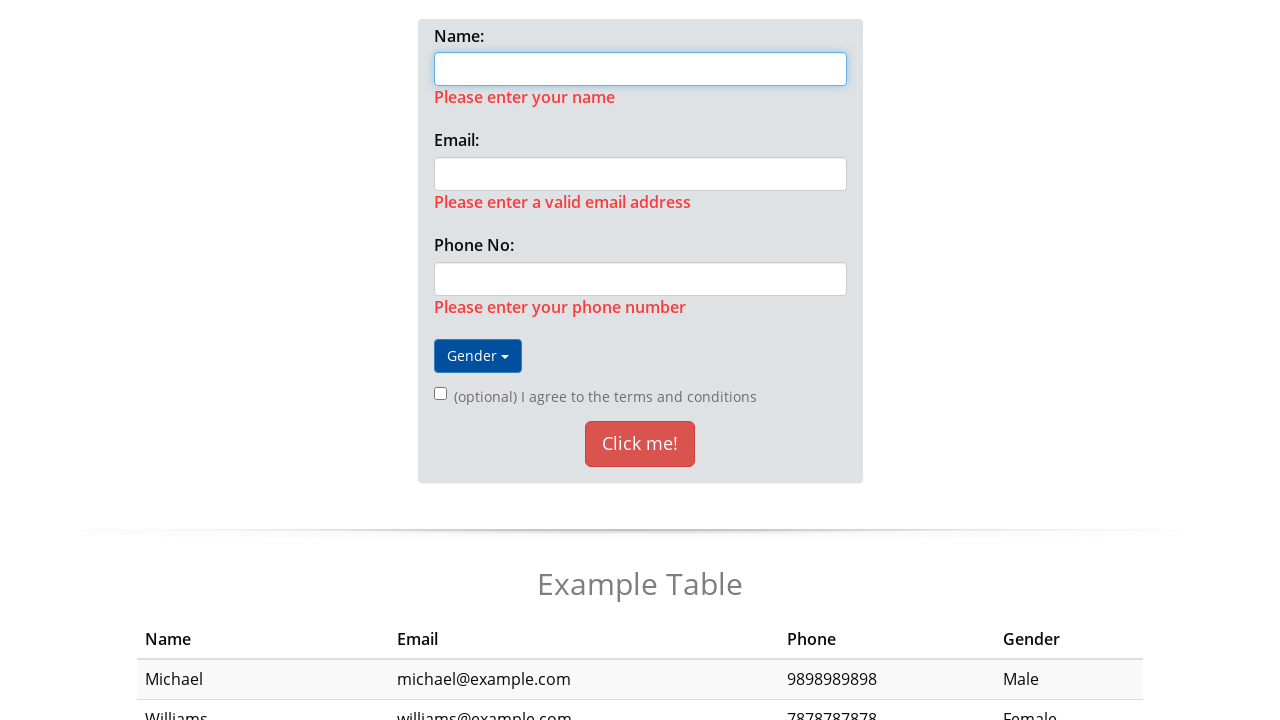